Tests clicking the second checkbox element to toggle its selection state

Starting URL: http://the-internet.herokuapp.com/checkboxes

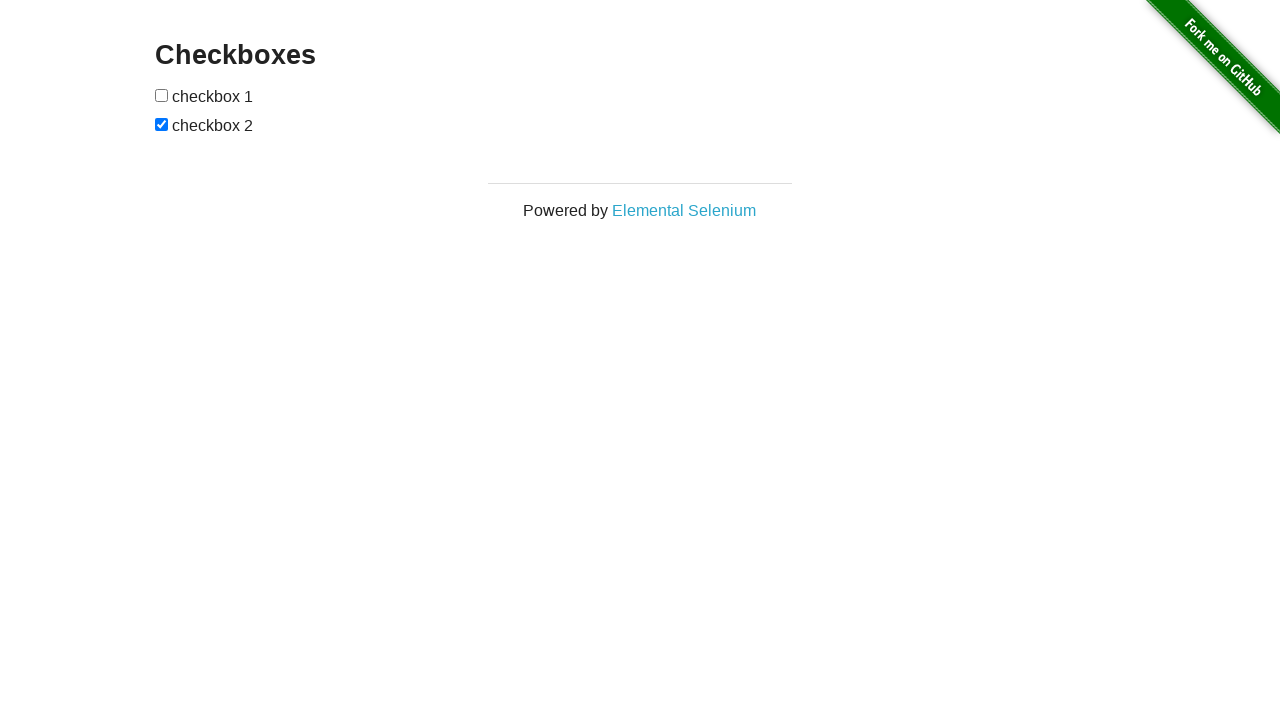

Waited for checkboxes to load on the page
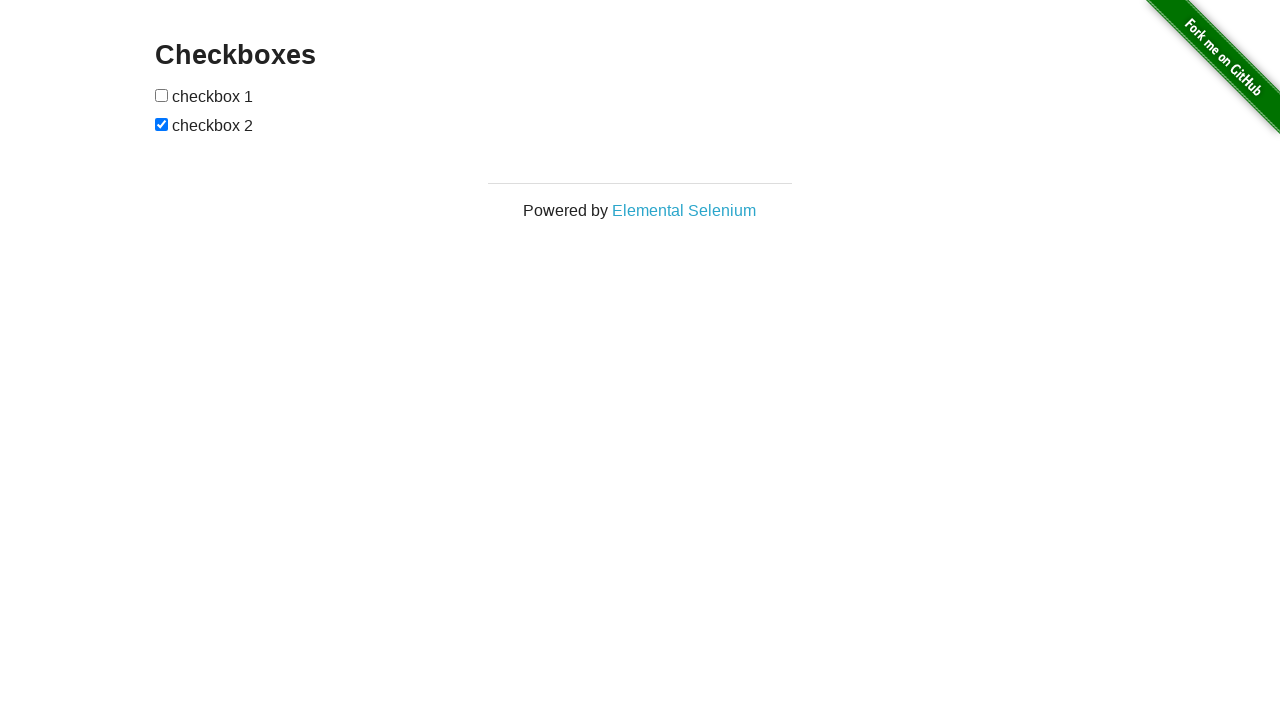

Located all checkbox elements on the page
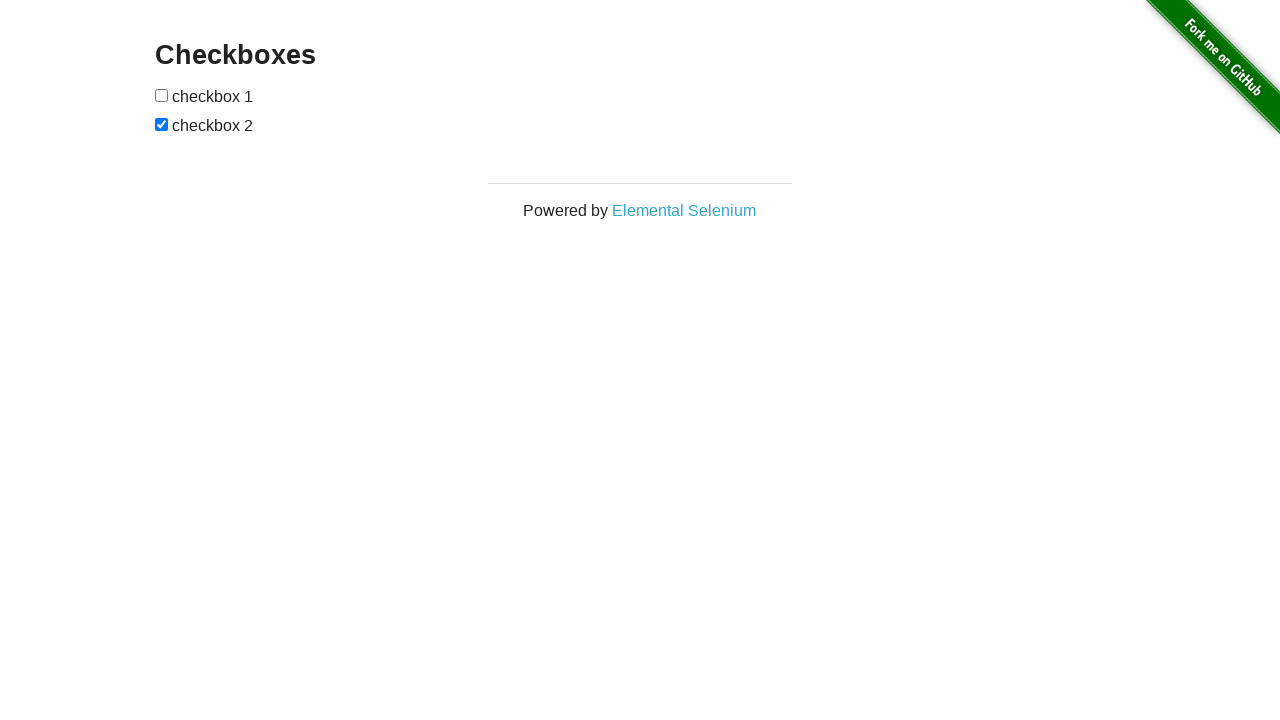

Clicked the second checkbox to toggle its selection state at (162, 124) on input[type=checkbox] >> nth=1
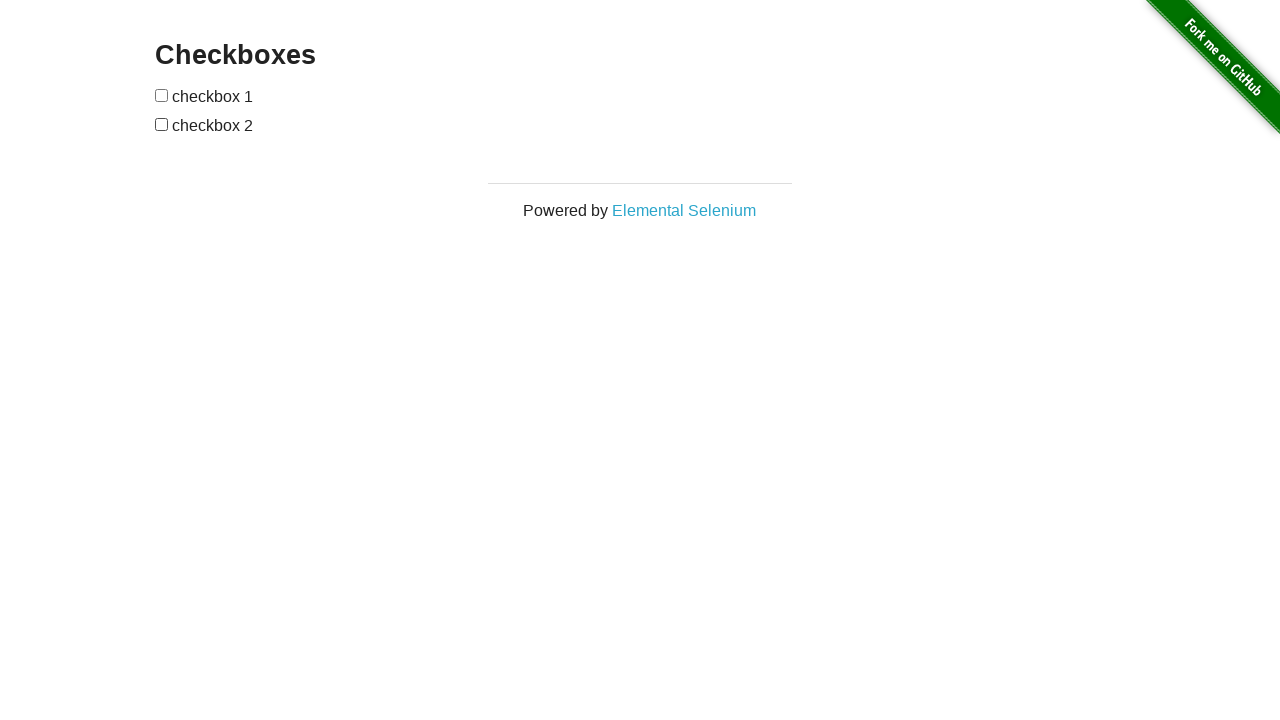

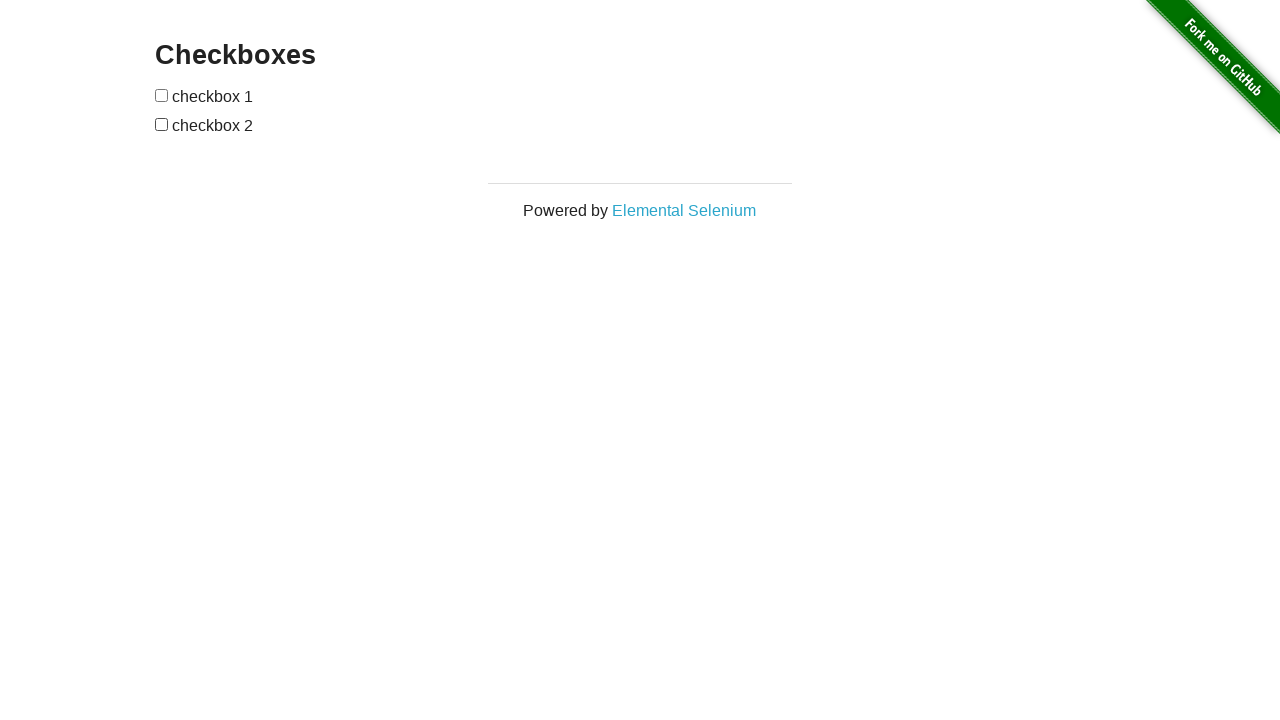